Navigates to Gmail and clicks on the "Create account" option

Starting URL: https://gmail.com

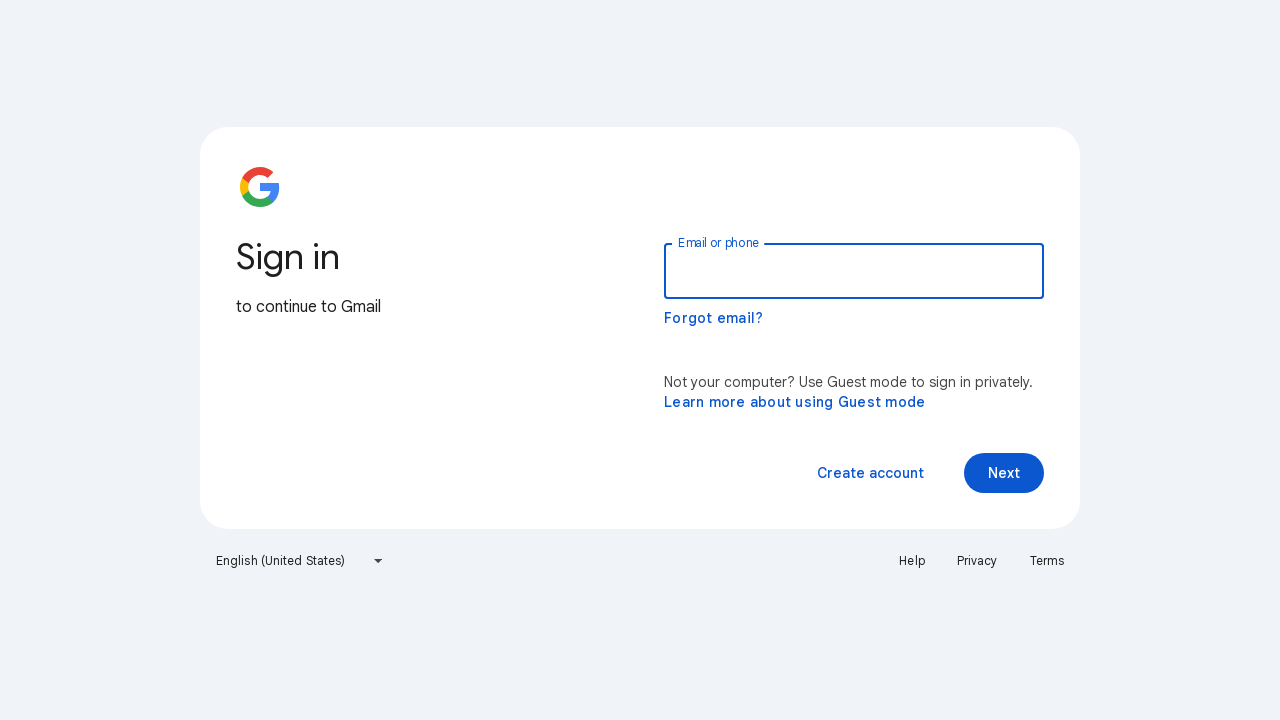

Waited for Gmail page to load (domcontentloaded)
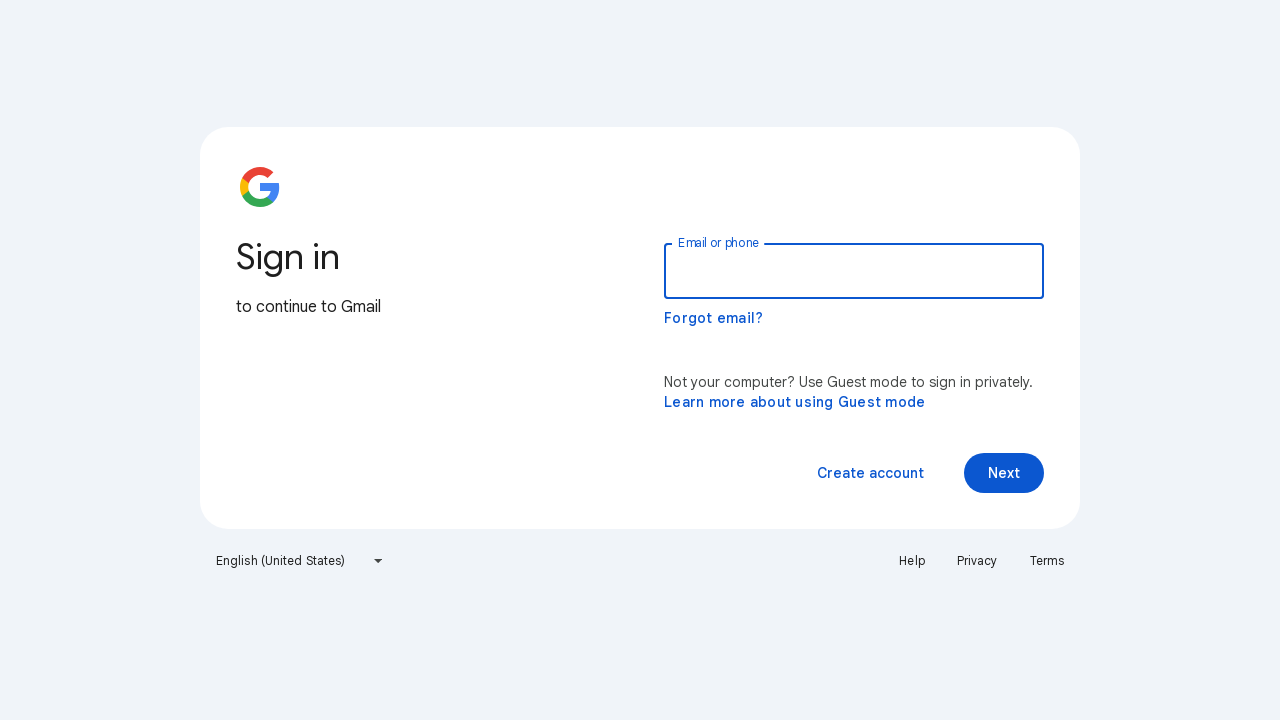

Located all 'Create account' button elements
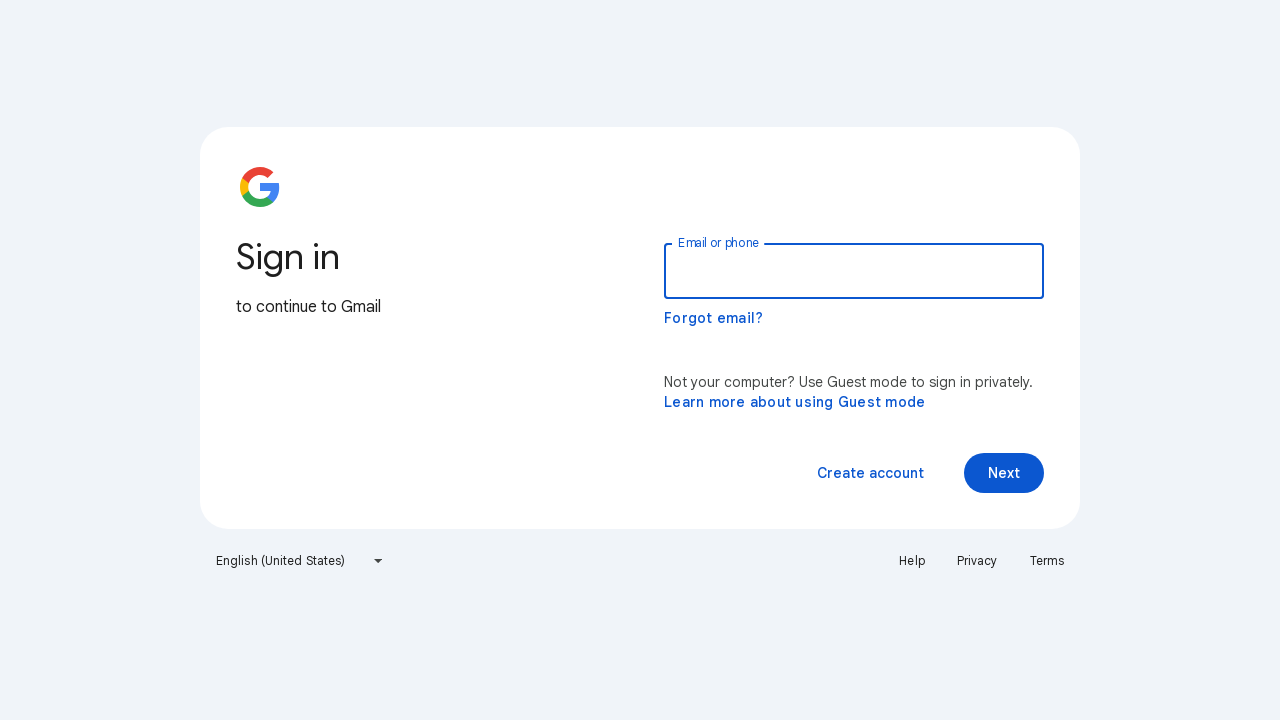

Clicked on the 'Create account' button at (870, 473) on .VfPpkd-vQzf8d >> nth=2
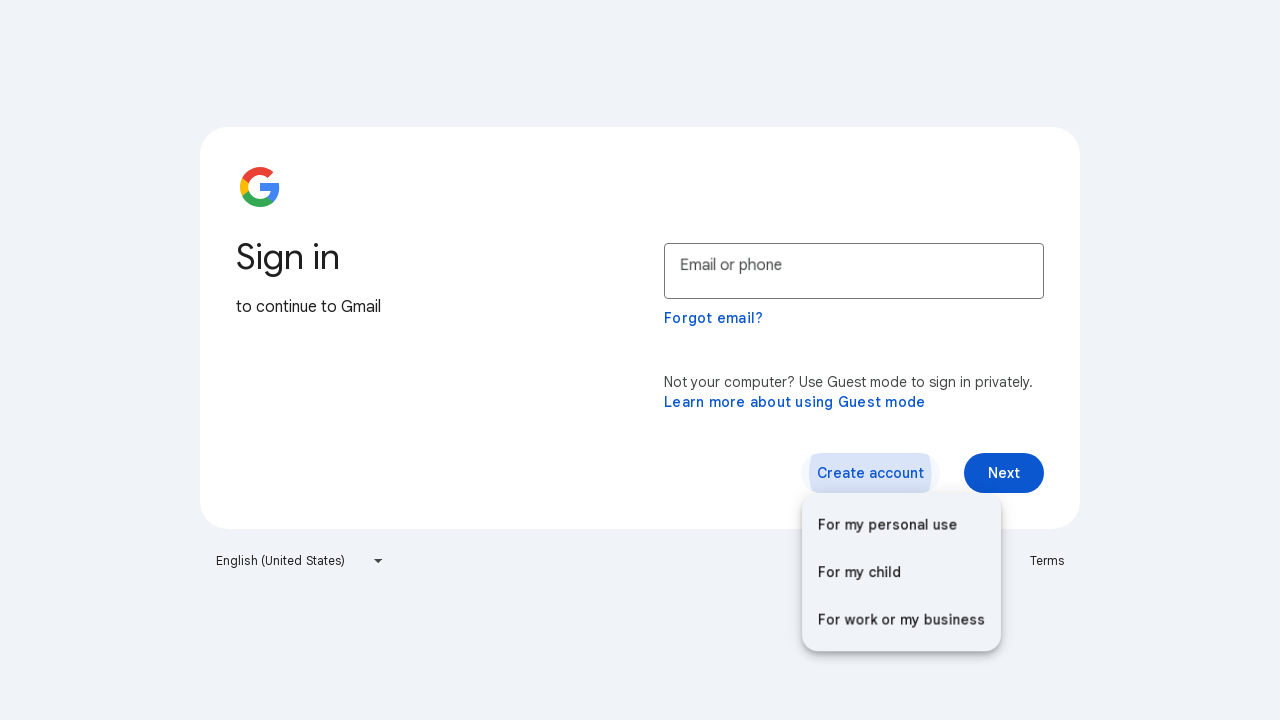

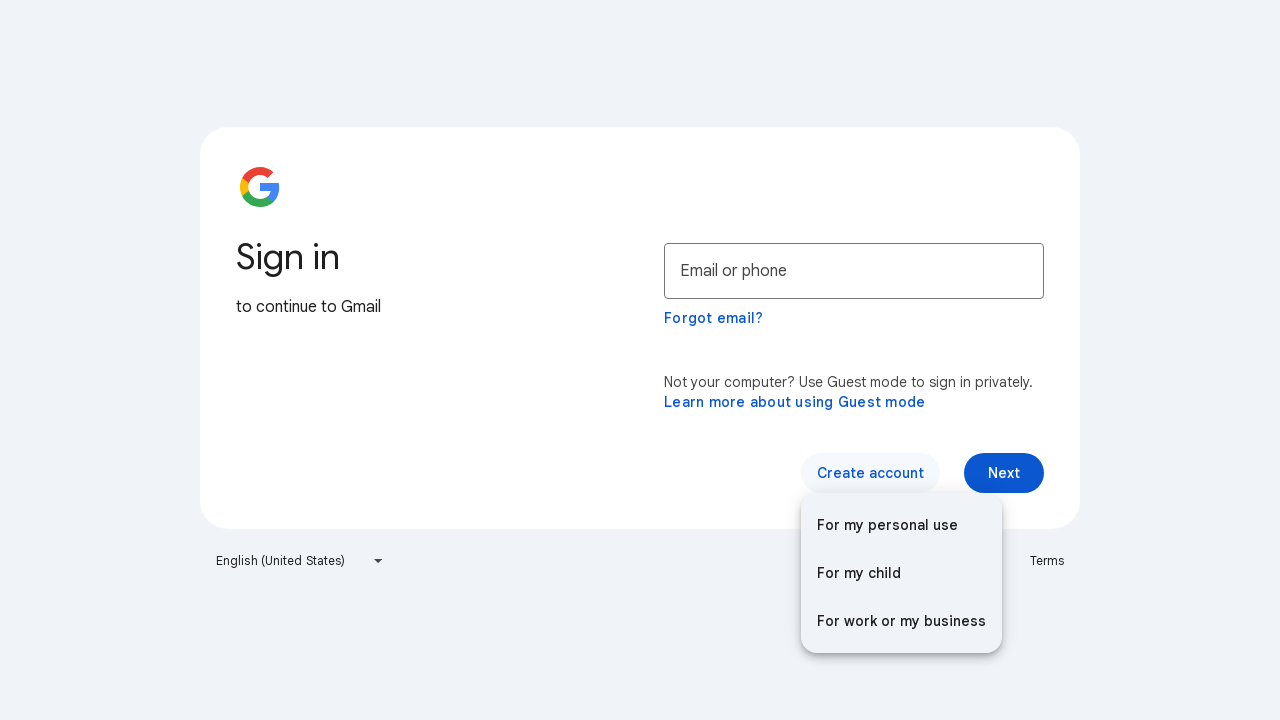